Navigates to Python.org homepage and verifies that the events widget with dates and event links is properly displayed

Starting URL: https://www.python.org/

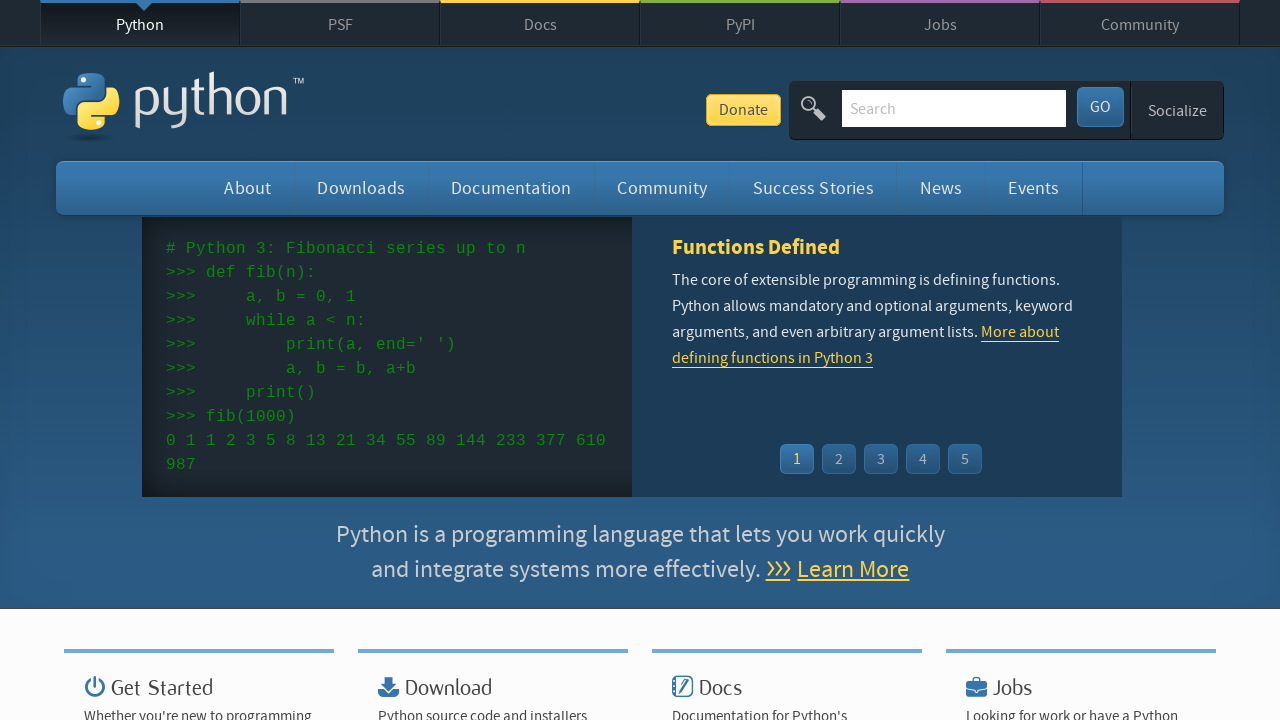

Navigated to Python.org homepage
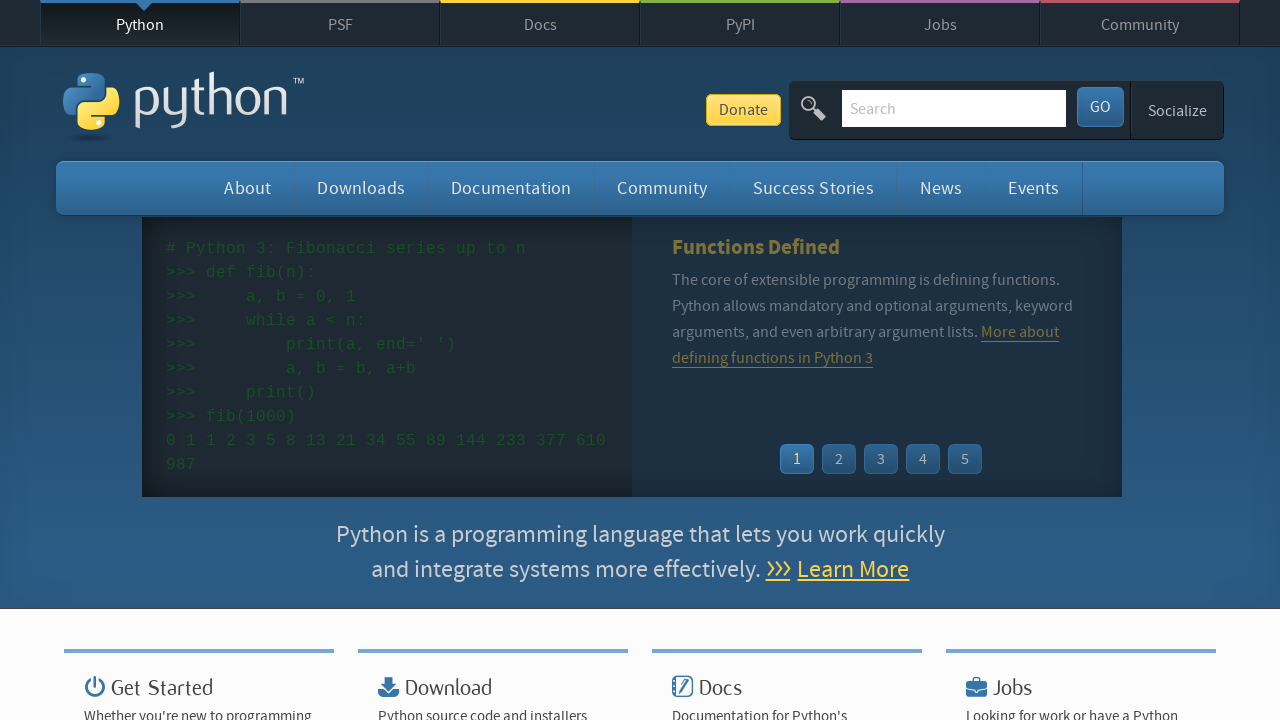

Events widget loaded
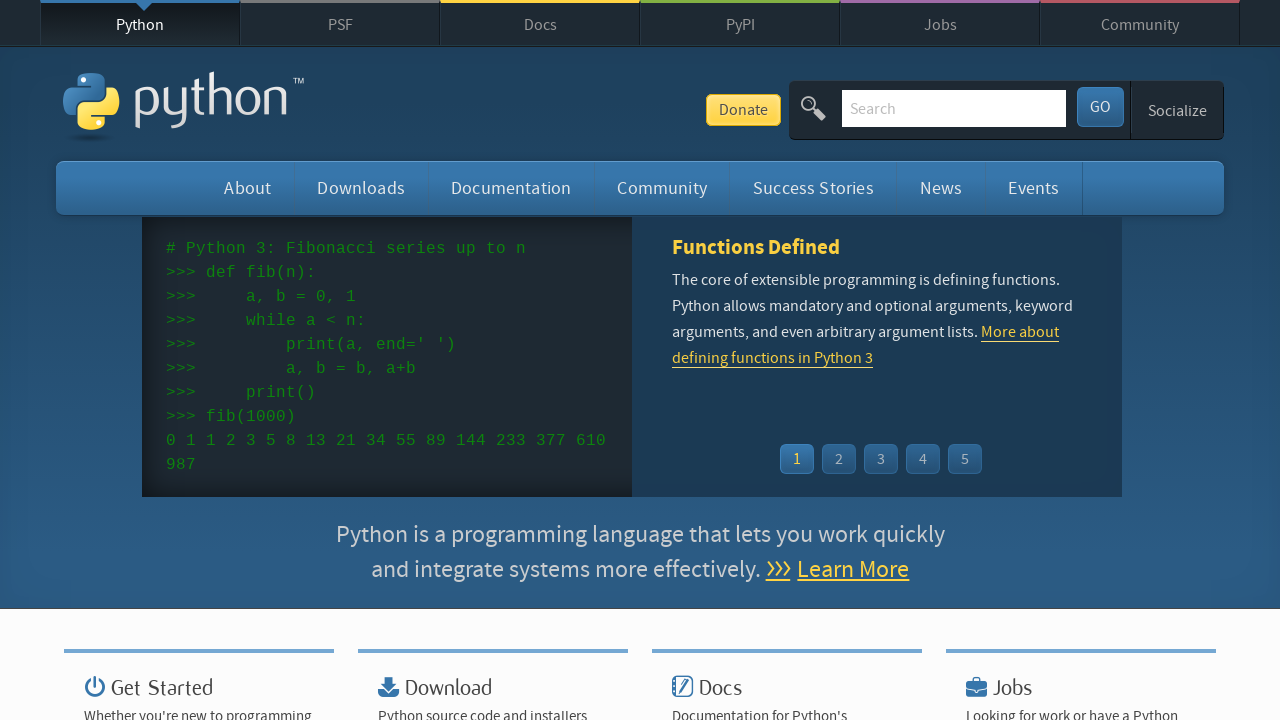

Event dates are present in the widget
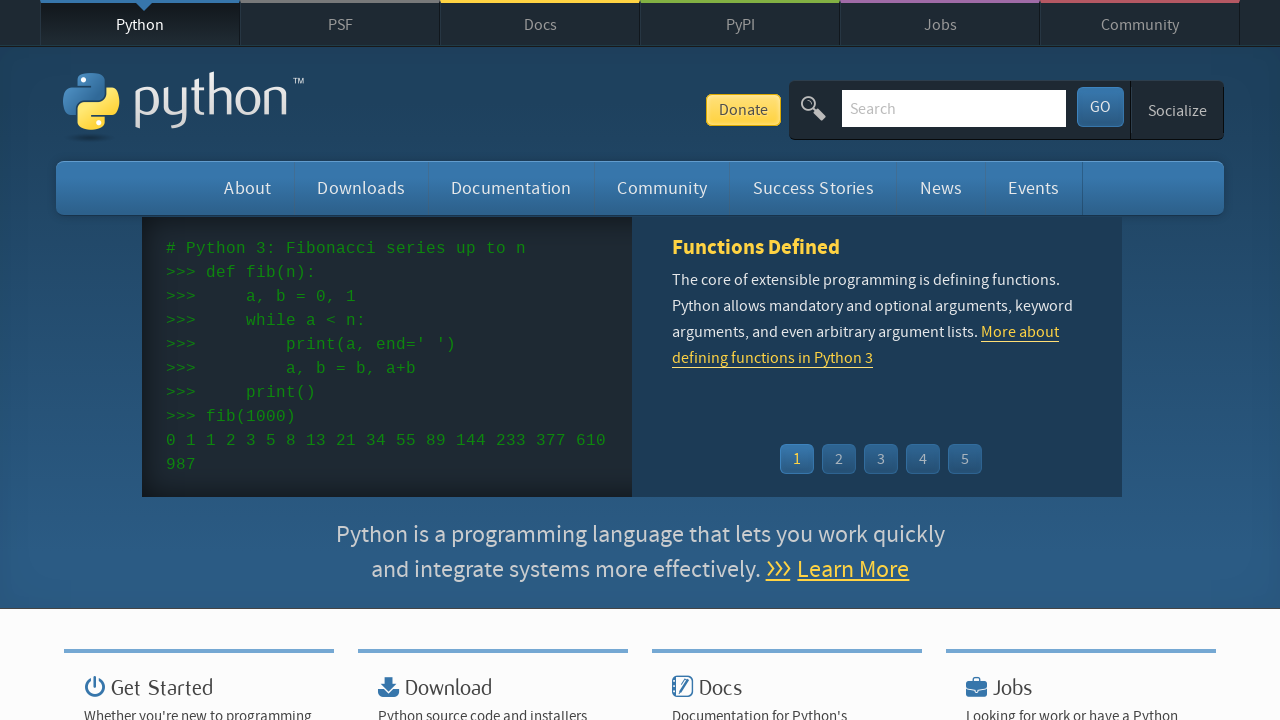

Event links are present in the widget
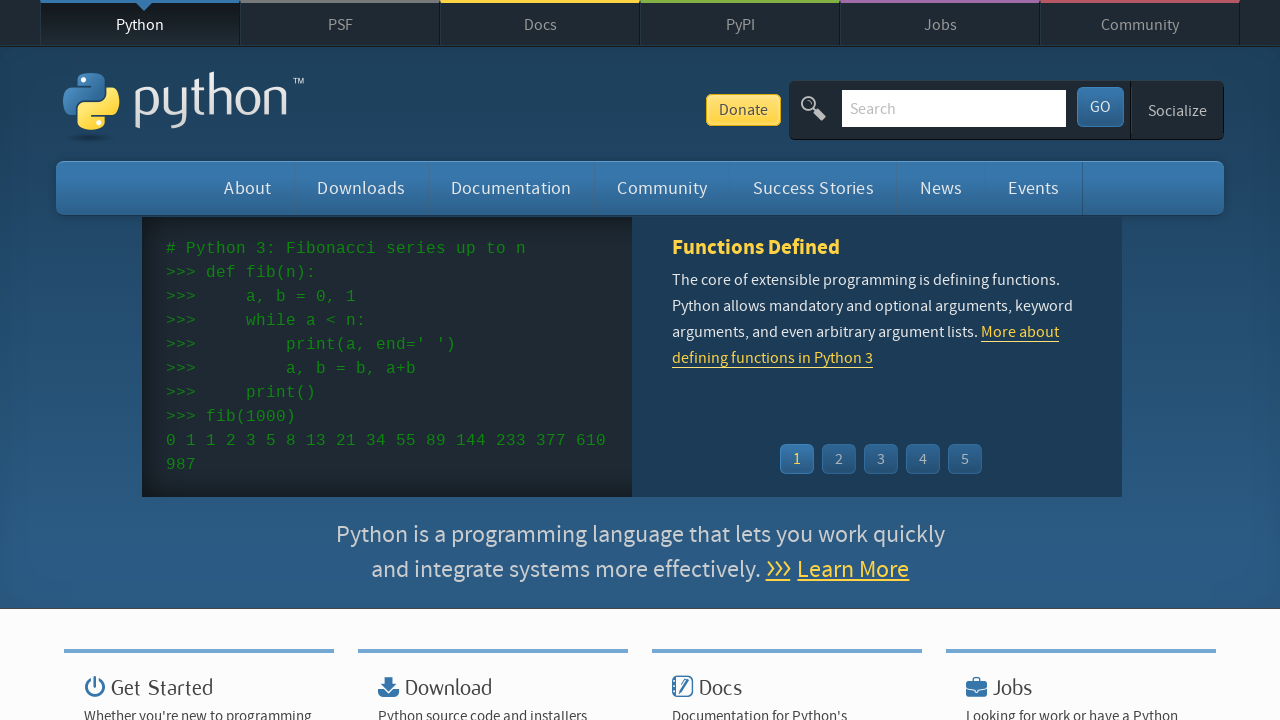

Verified at least one event date is displayed
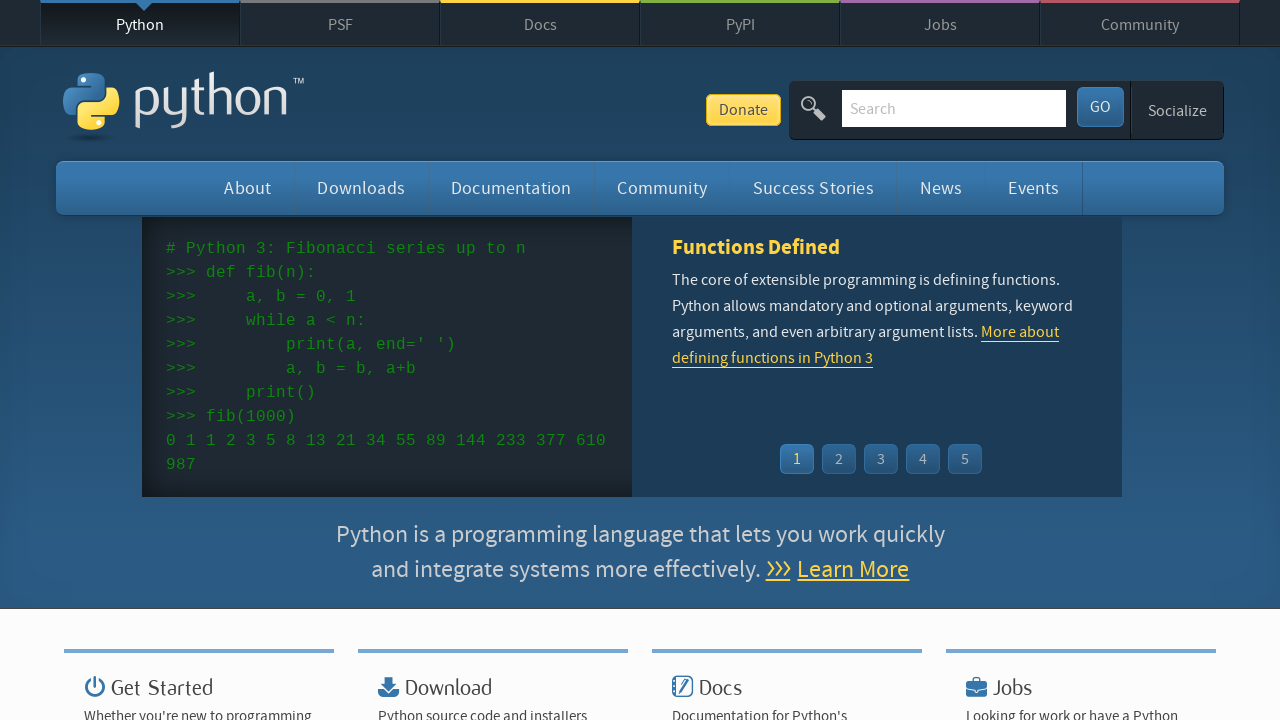

Verified at least one event link is displayed
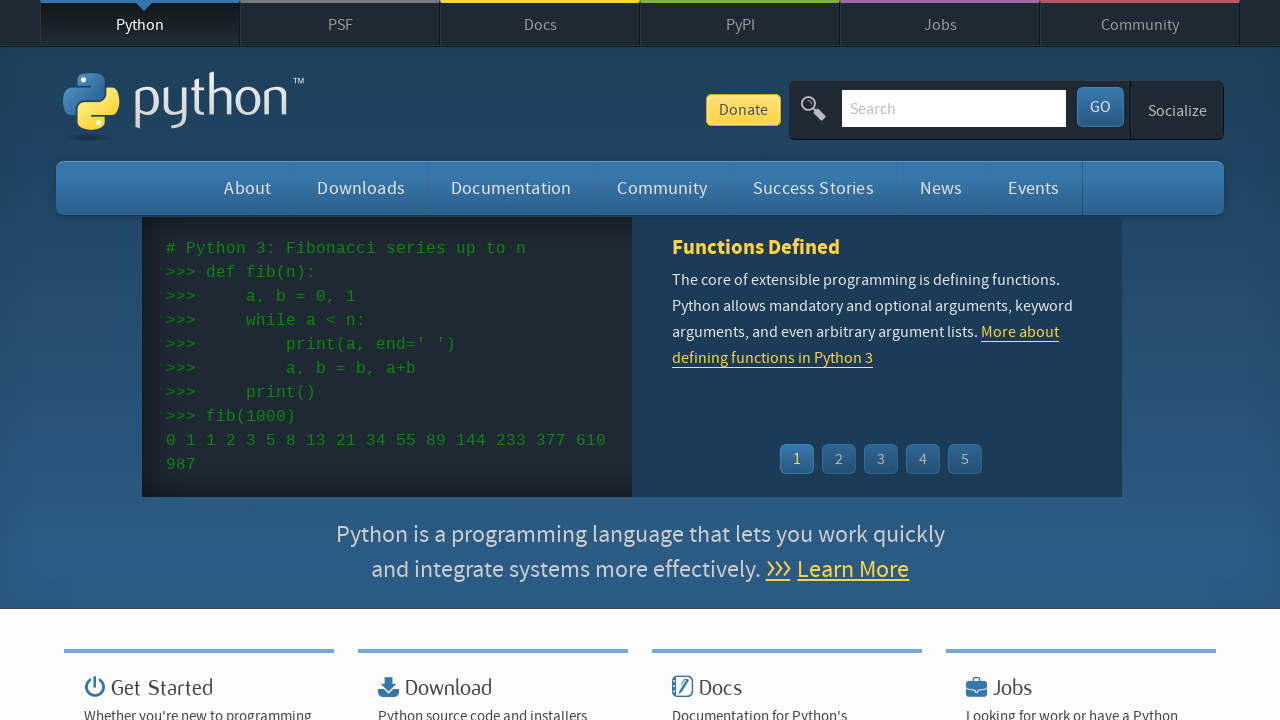

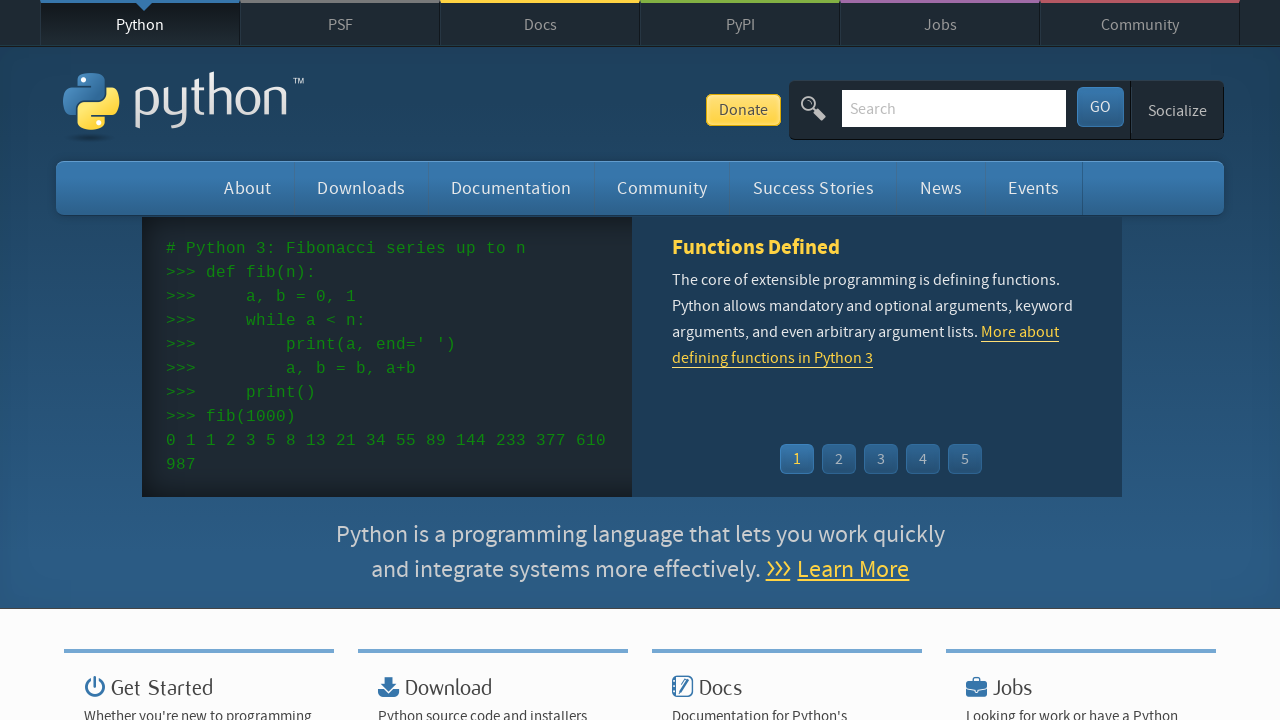